Tests dynamic loading functionality by clicking a start button and waiting for a finish message to appear with specific text

Starting URL: http://the-internet.herokuapp.com/dynamic_loading/2

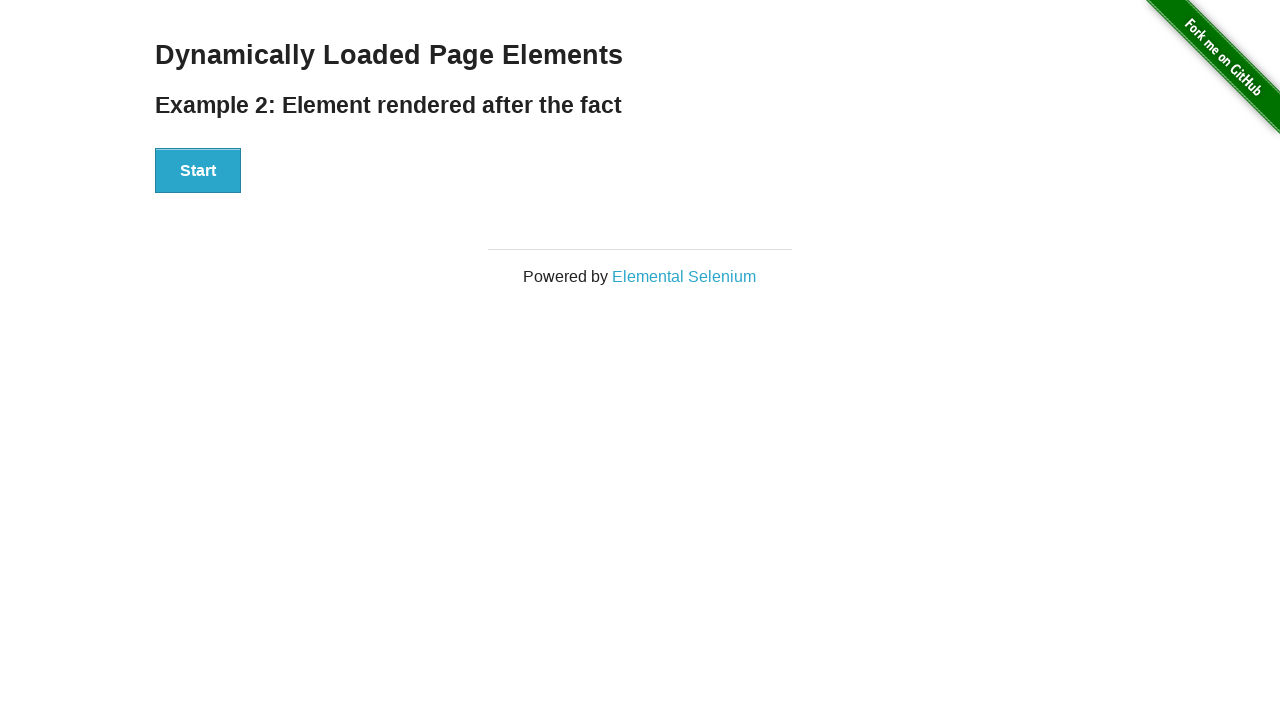

Clicked start button to trigger dynamic loading at (198, 171) on #start button
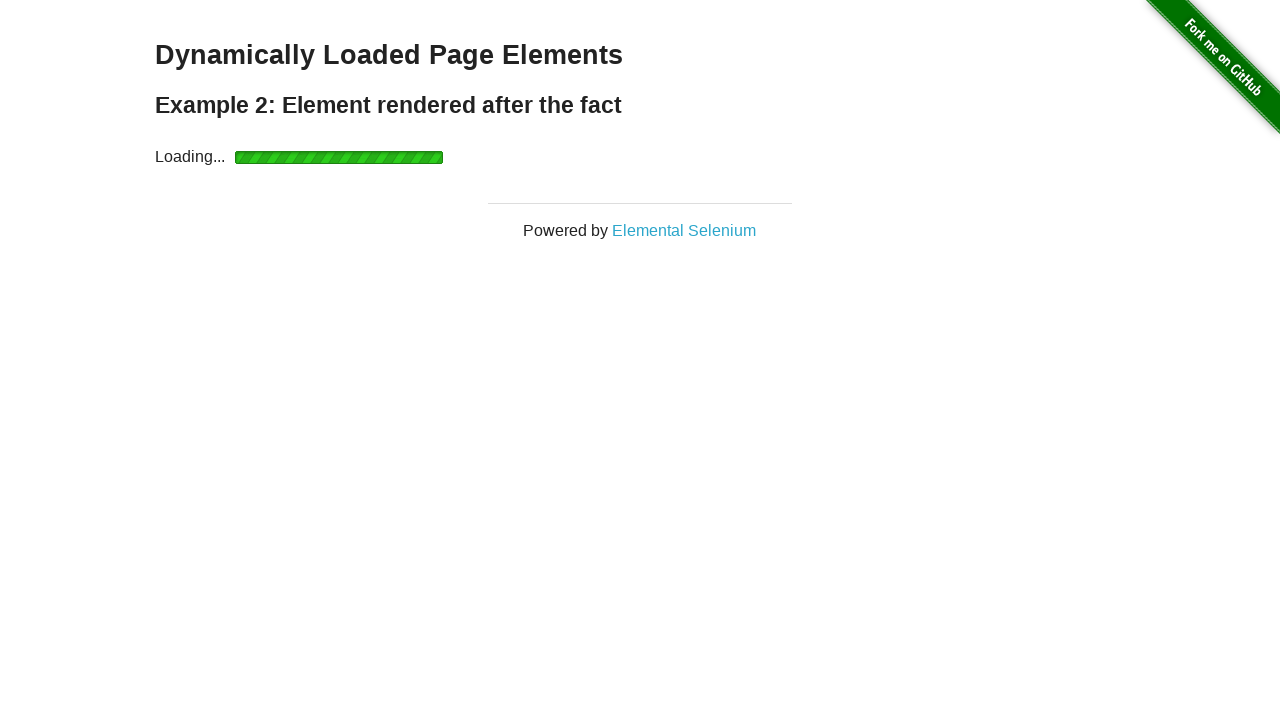

Waited for finish message to appear
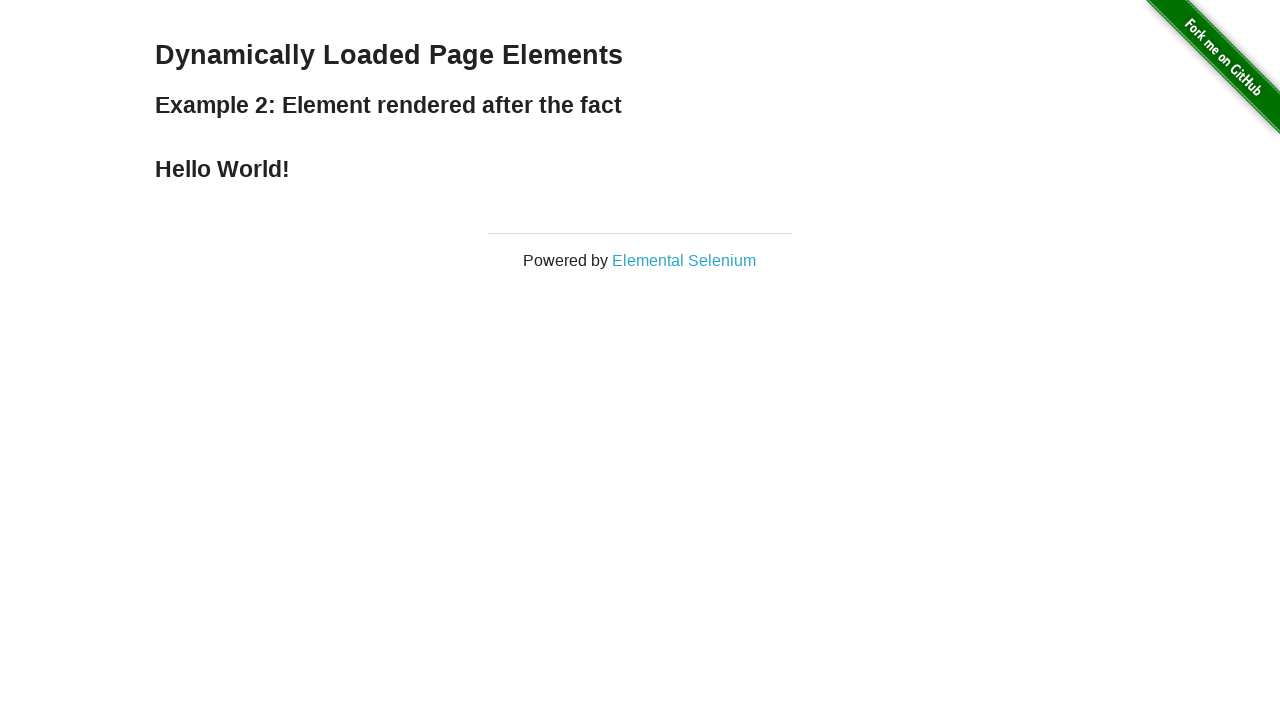

Retrieved finish message text content
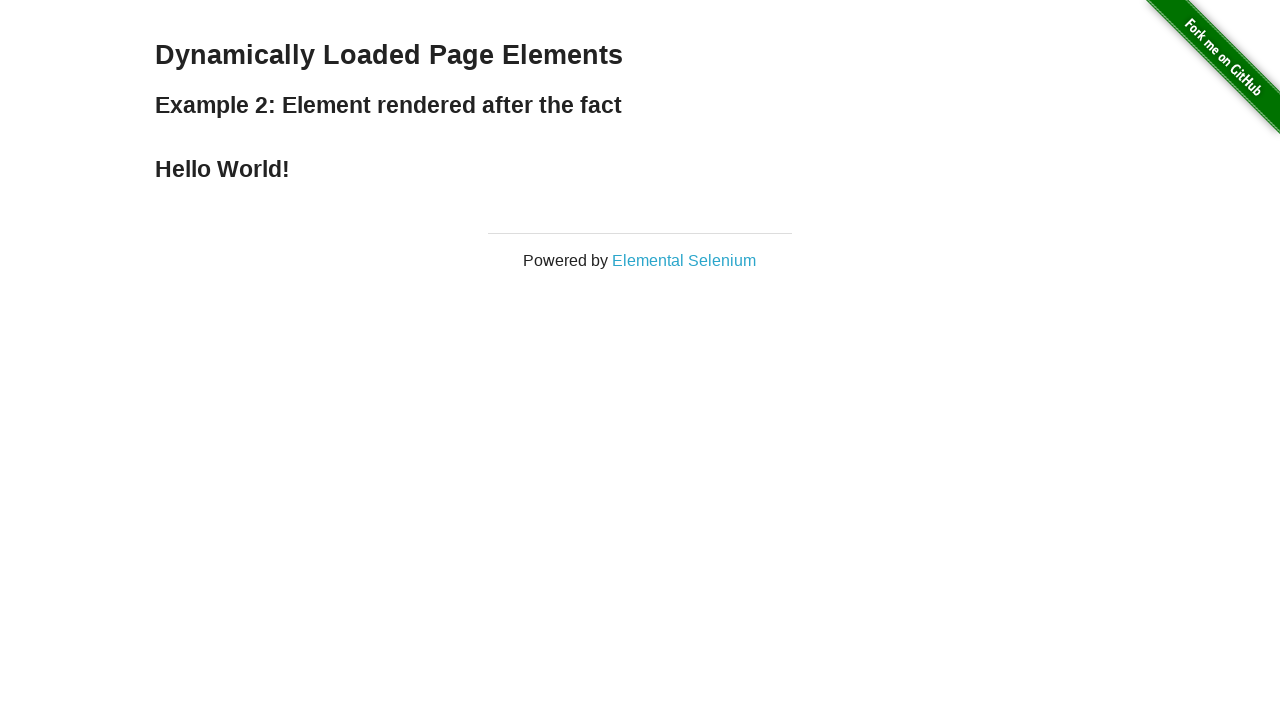

Verified finish message contains 'Hello World!'
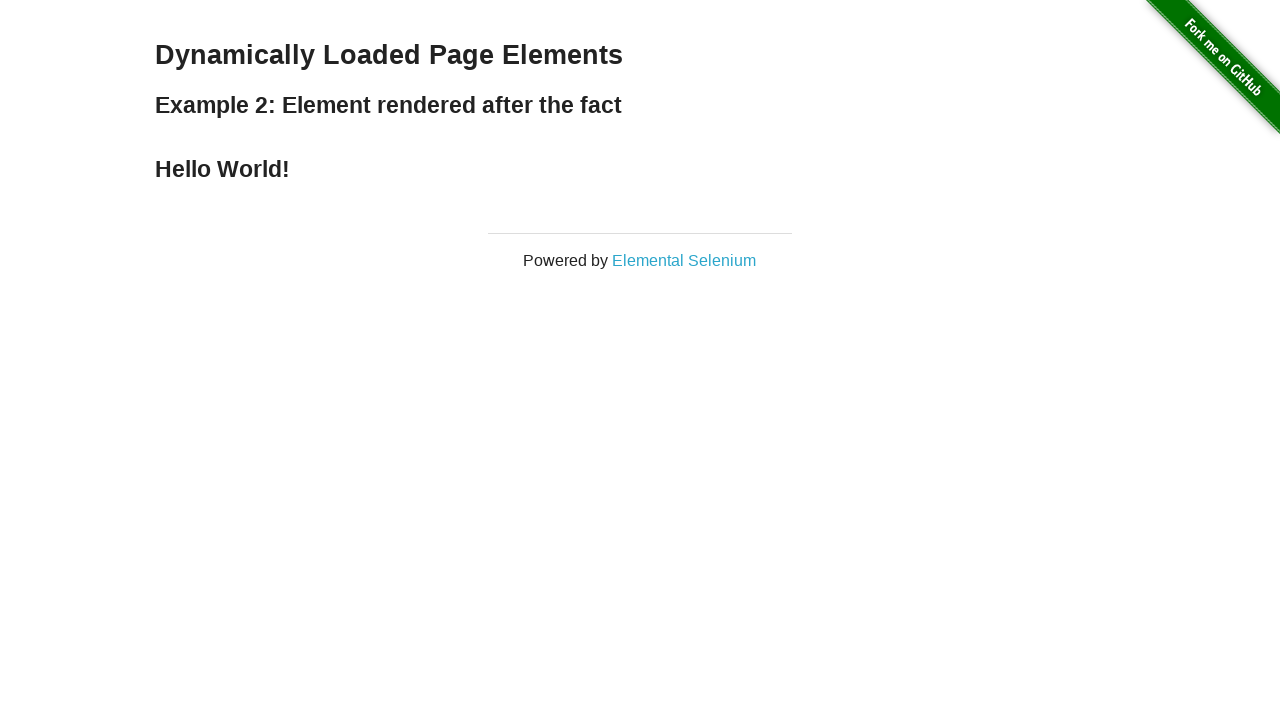

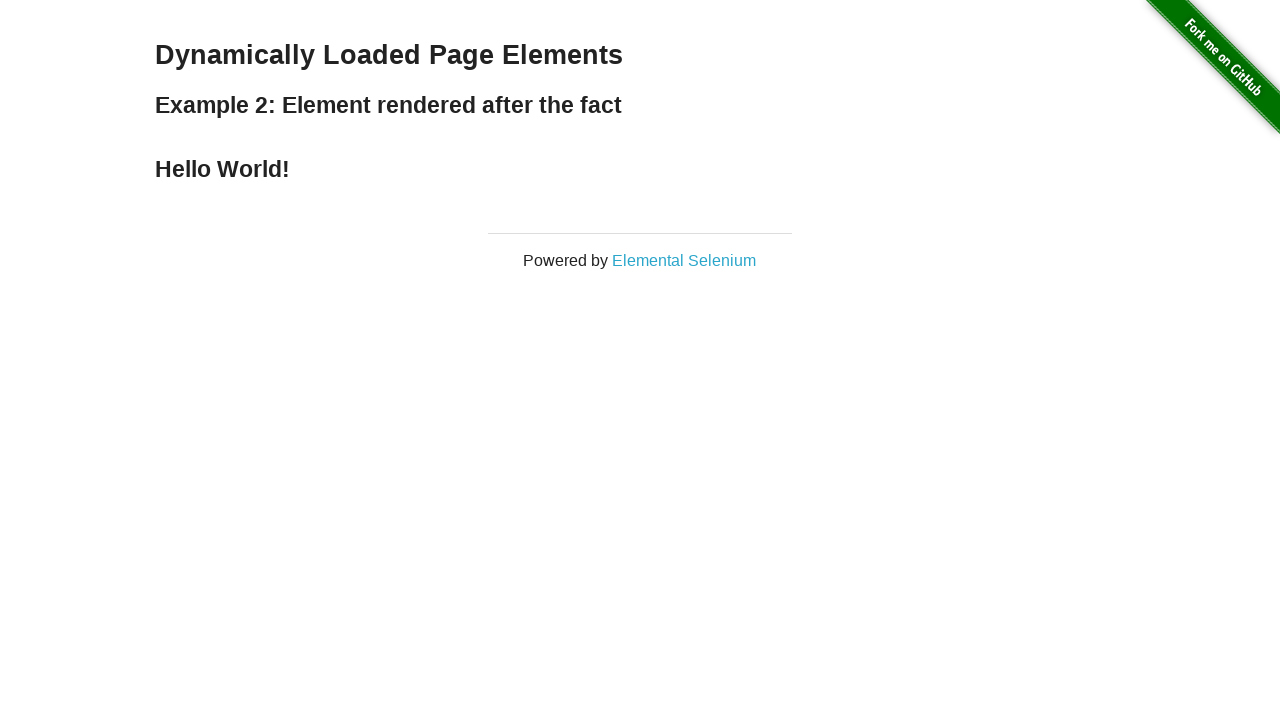